Navigates to a page, finds and clicks a link containing a calculated mathematical value, then fills out and submits a form with personal information fields

Starting URL: http://suninjuly.github.io/find_link_text

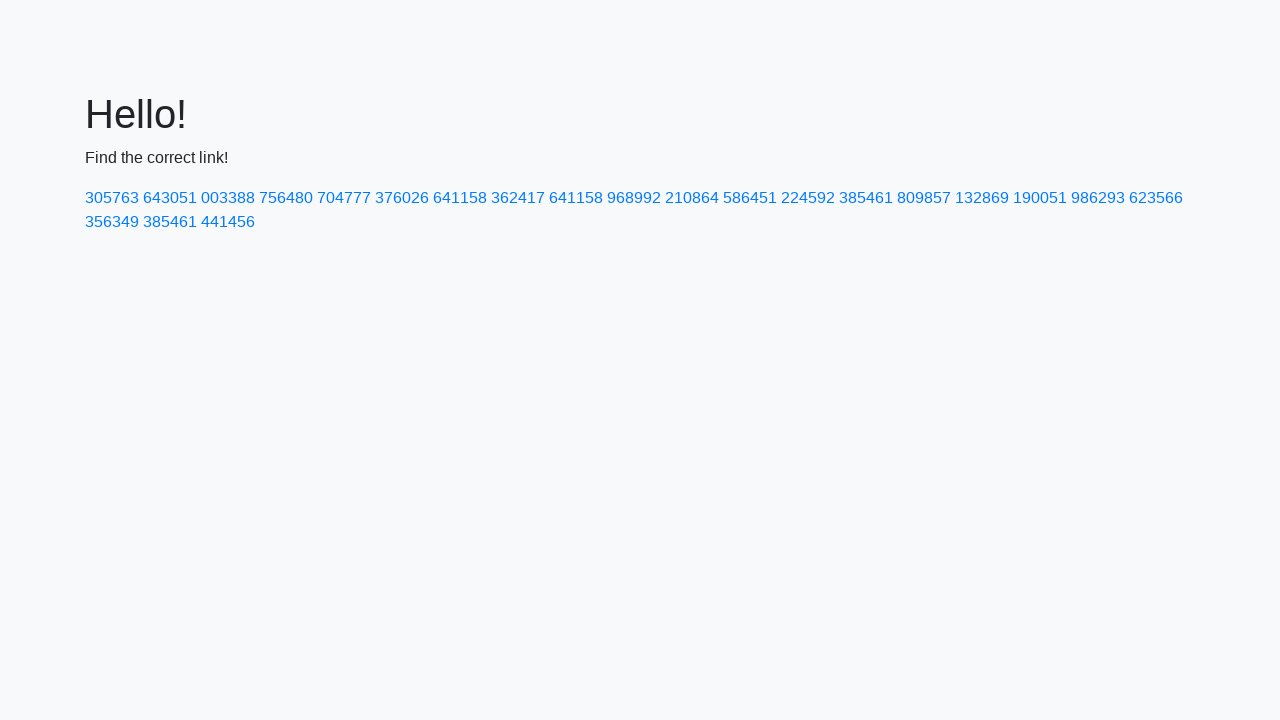

Clicked link containing calculated value: 224592 at (808, 198) on a:has-text('224592')
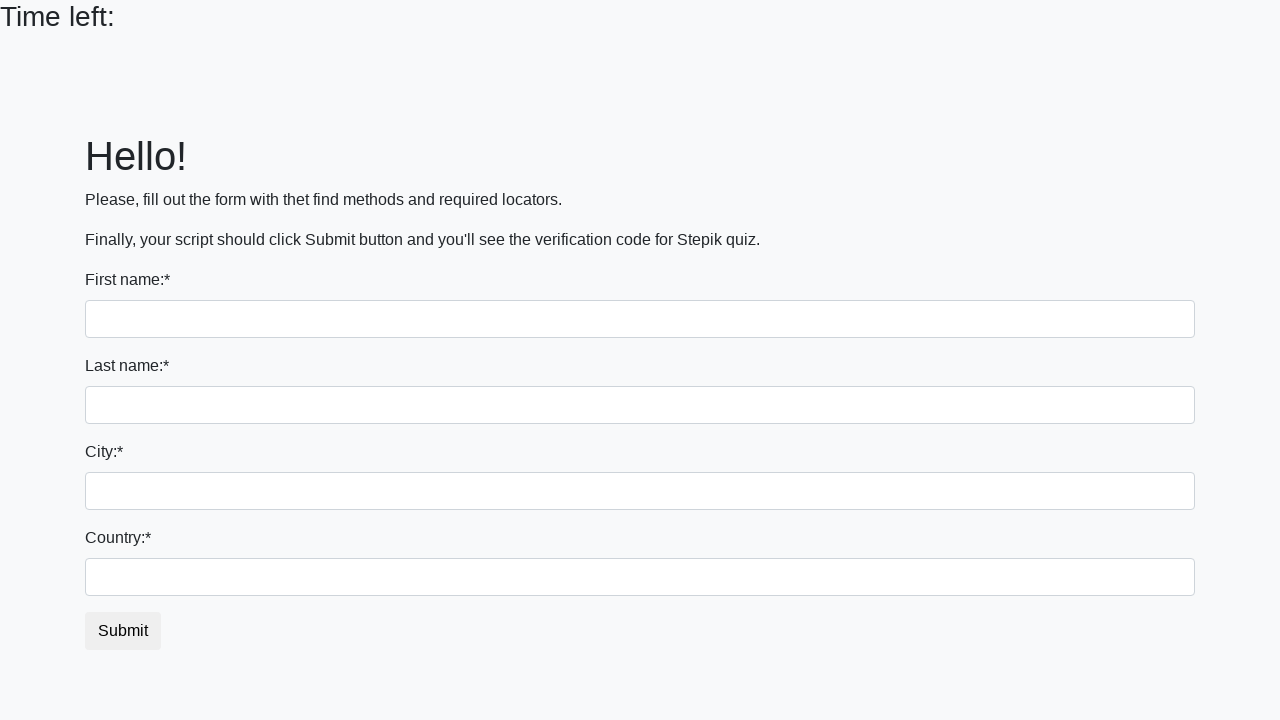

Filled in first name field with 'Ivan' on input:first-of-type
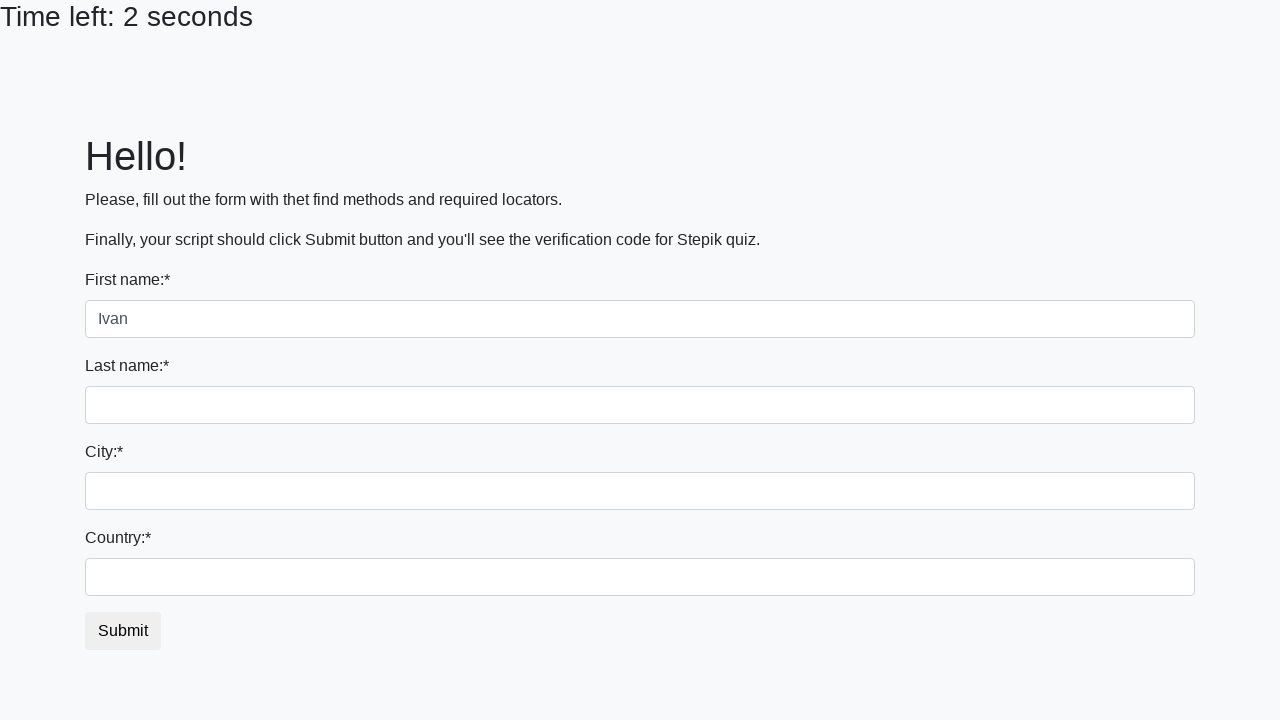

Filled in last name field with 'Petrov' on input[name='last_name']
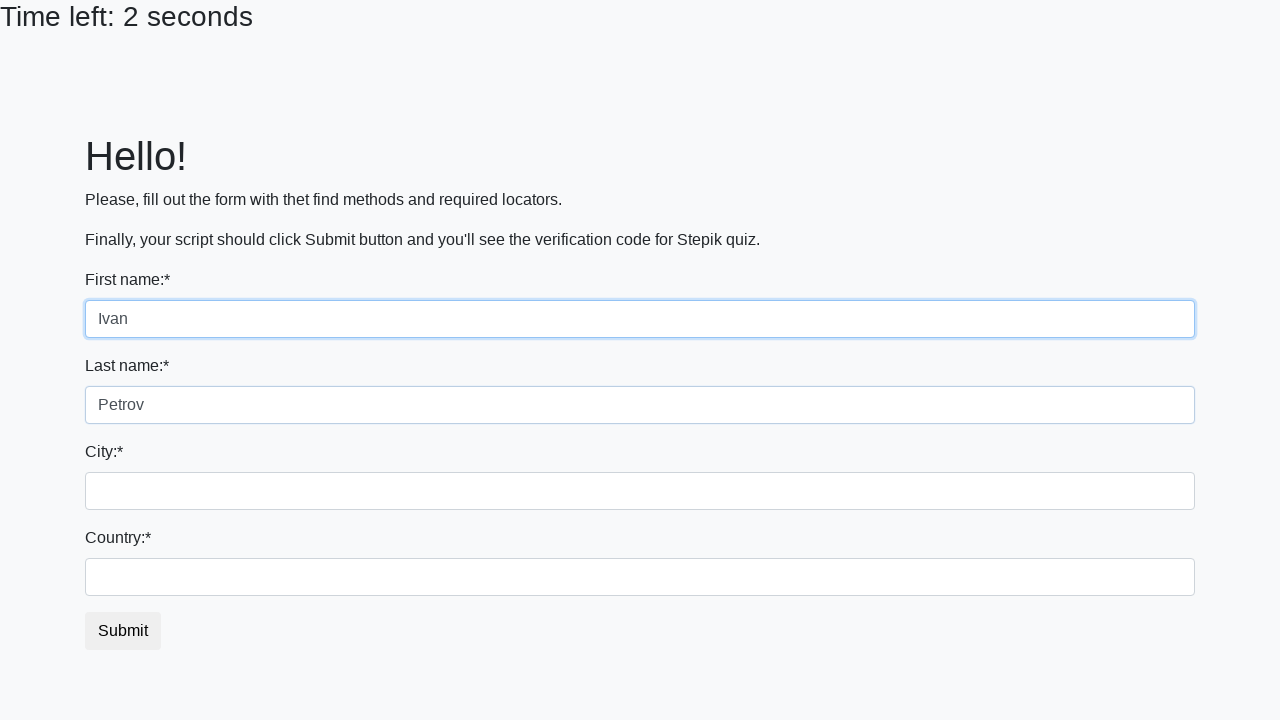

Filled in city field with 'Smolensk' on input.city
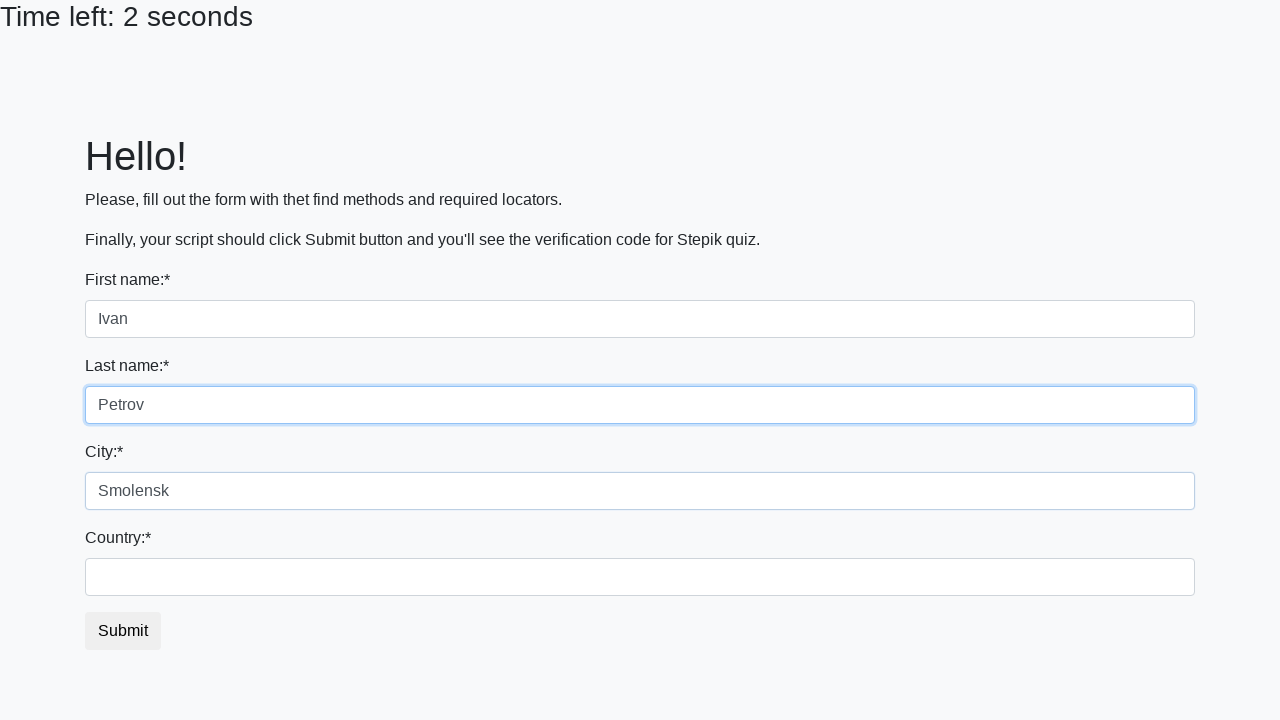

Filled in country field with 'Russia' on input#country
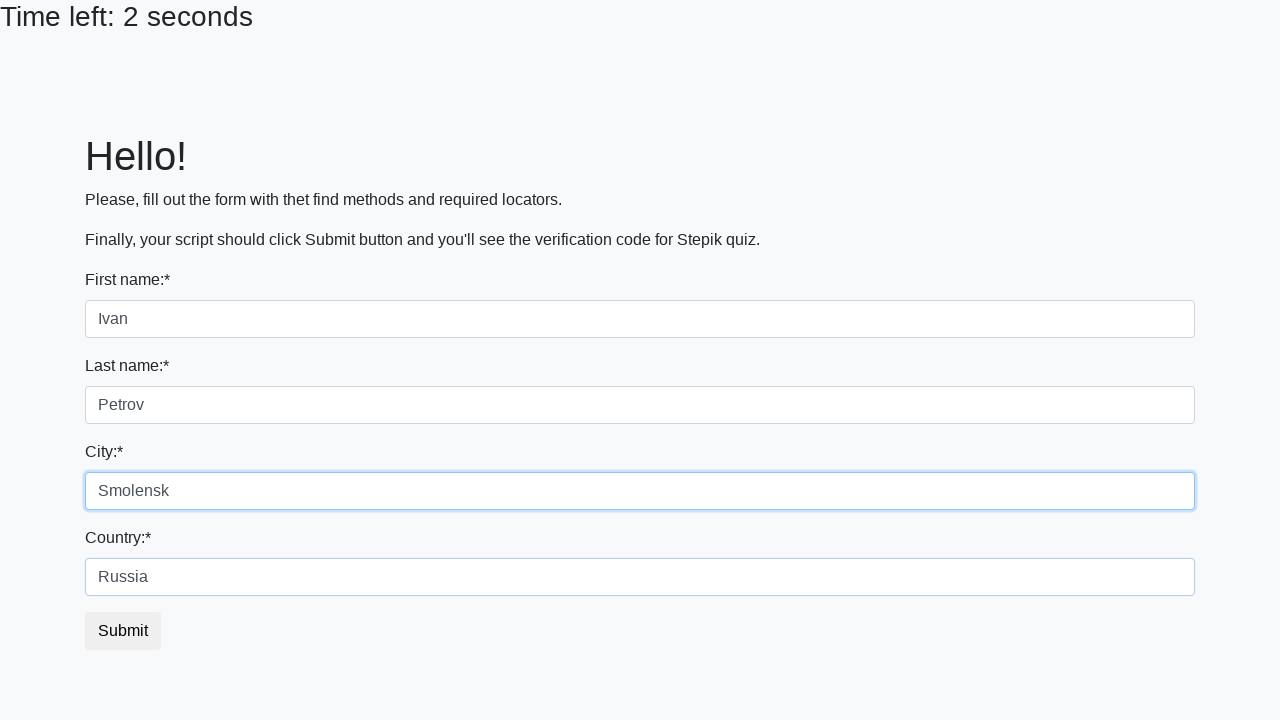

Clicked submit button to submit form at (123, 631) on button.btn
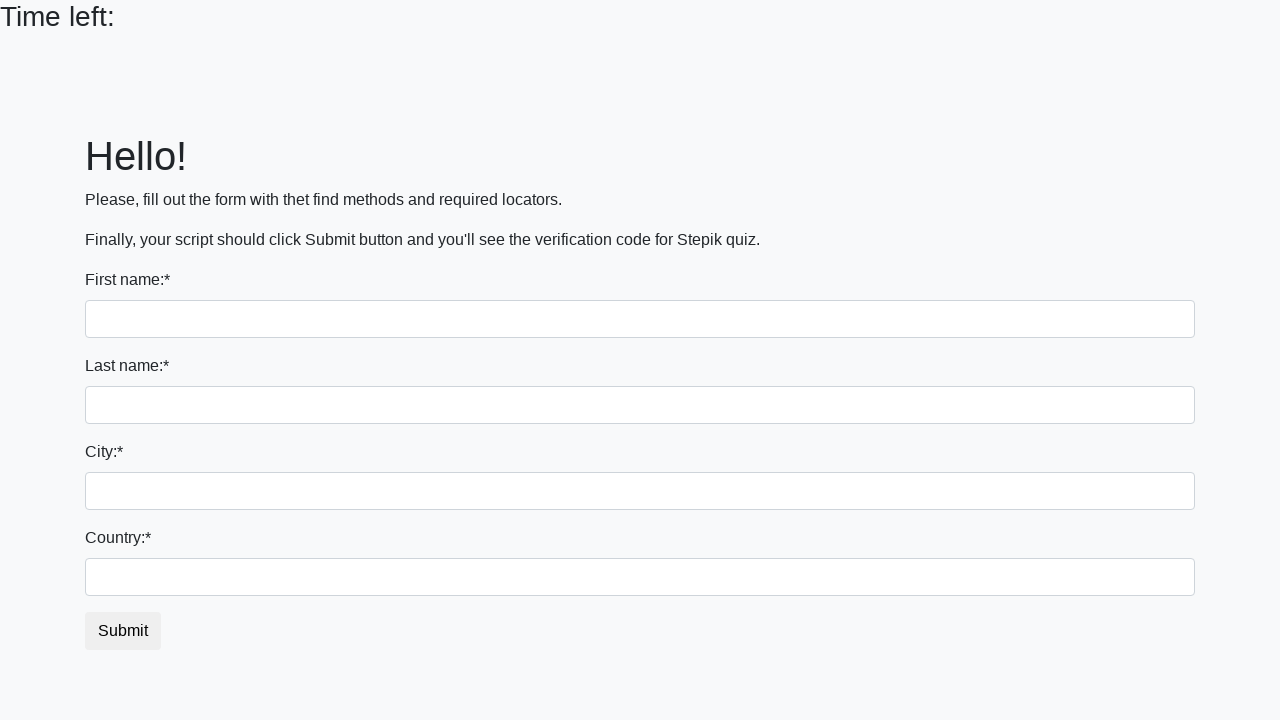

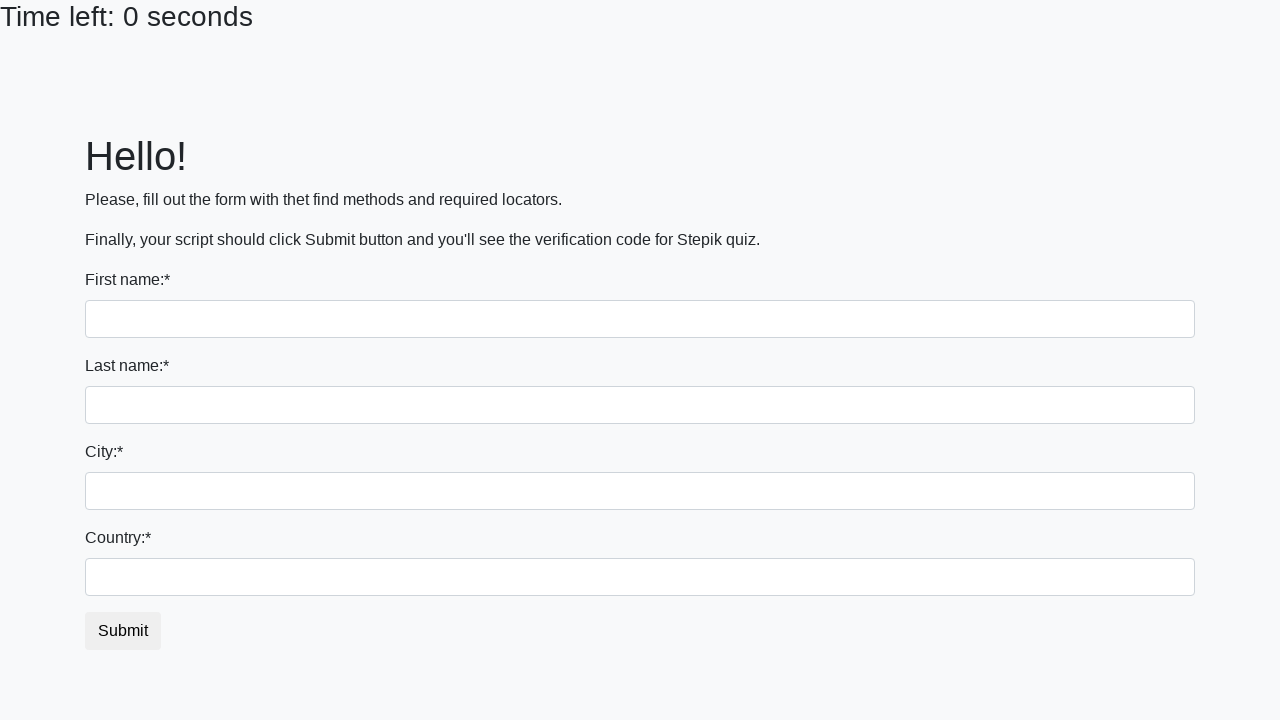